Tests the flight booking process on BlazeDemo by selecting departure and destination cities, choosing a flight, and completing the purchase form with passenger and payment details

Starting URL: https://blazedemo.com/

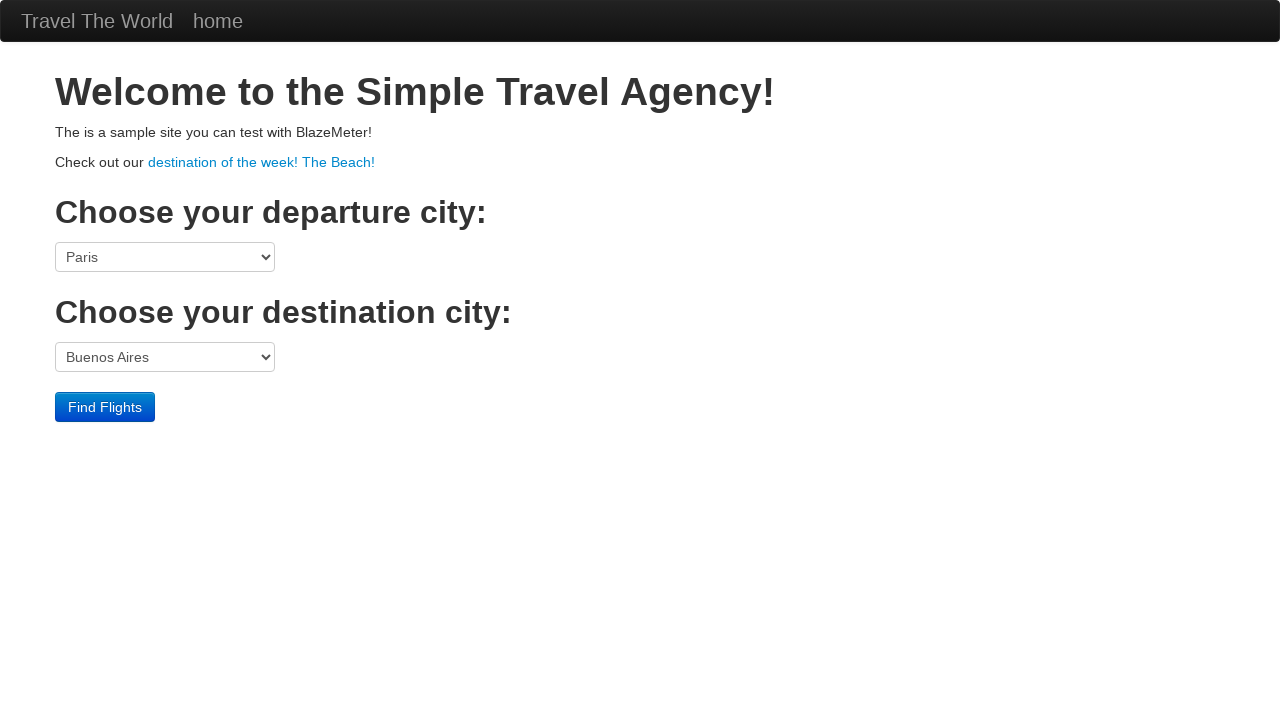

Selected 'Mexico City' as departure city from dropdown on xpath=/html/body/div[3]/form/select[1]
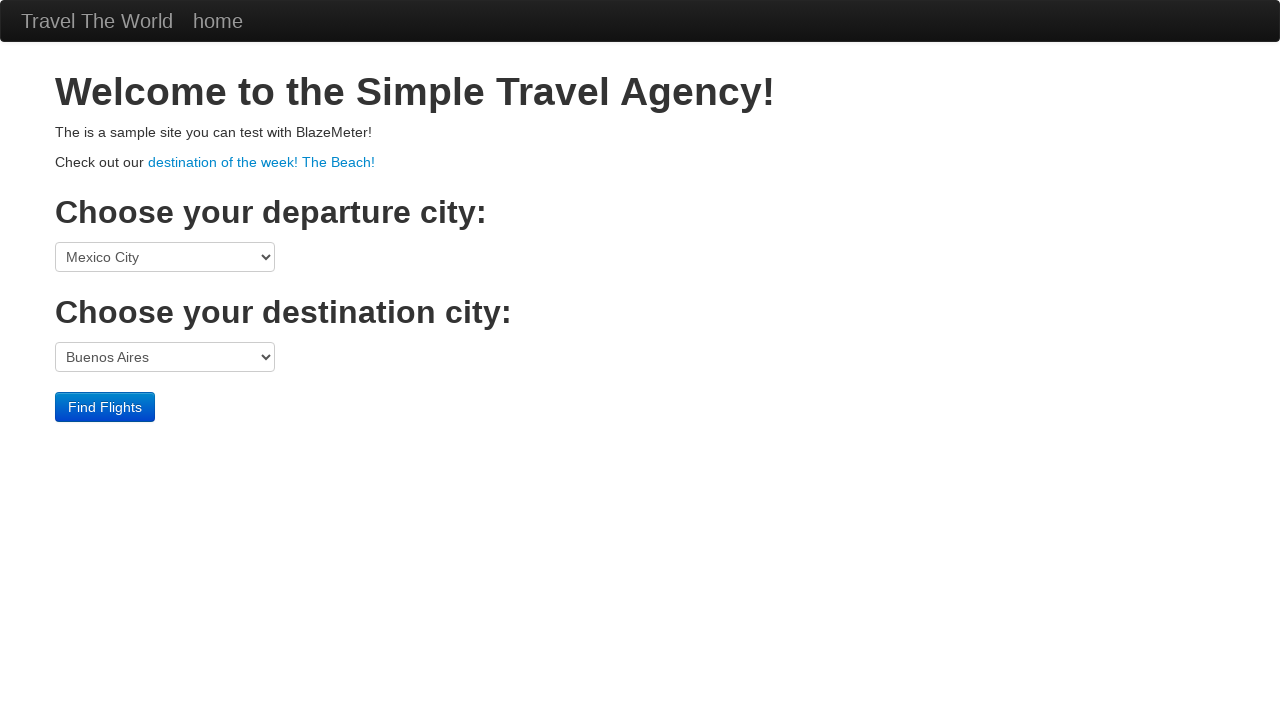

Selected 'London' as destination city from dropdown on xpath=/html/body/div[3]/form/select[2]
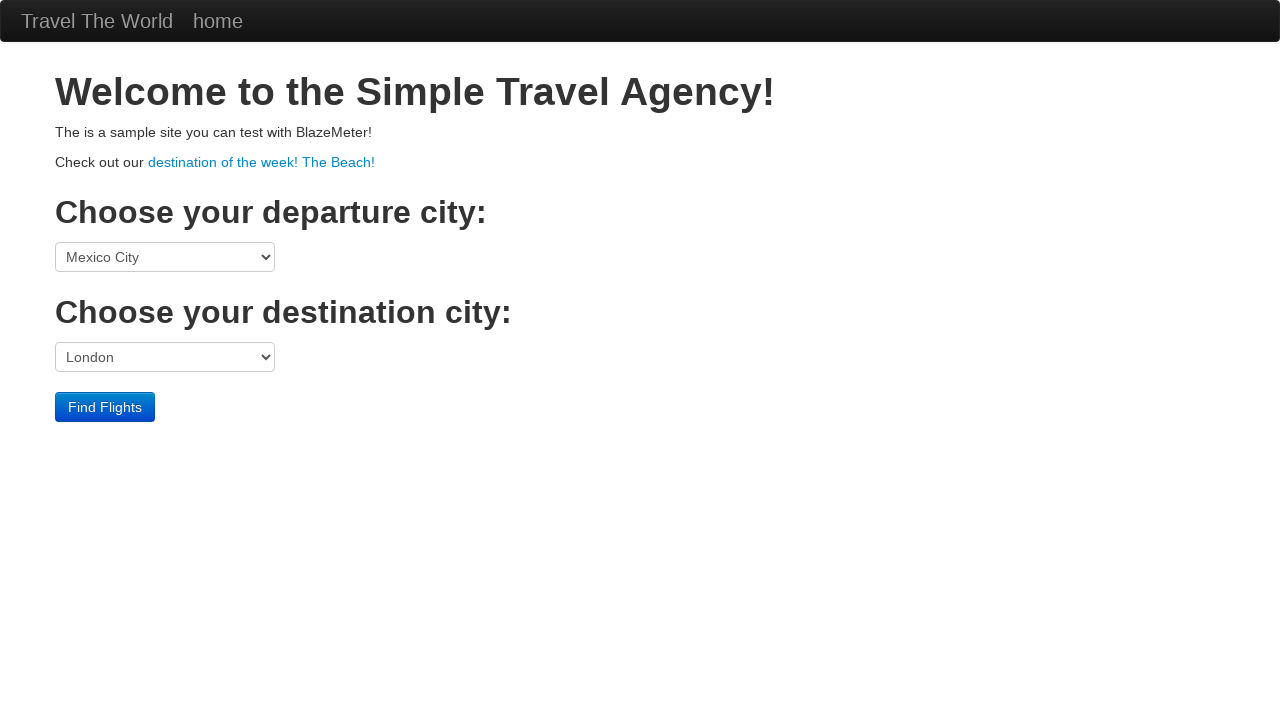

Clicked 'Find Flights' button at (105, 407) on xpath=/html/body/div[3]/form/div/input
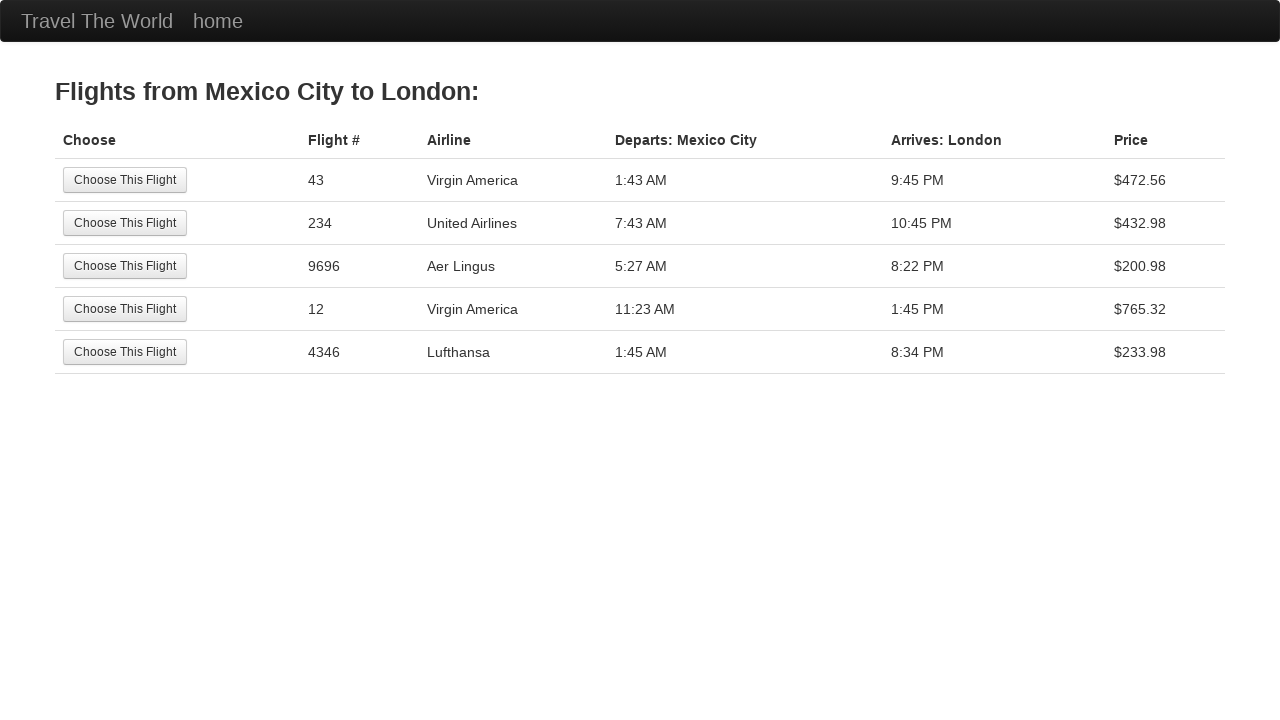

Flight results loaded and ready
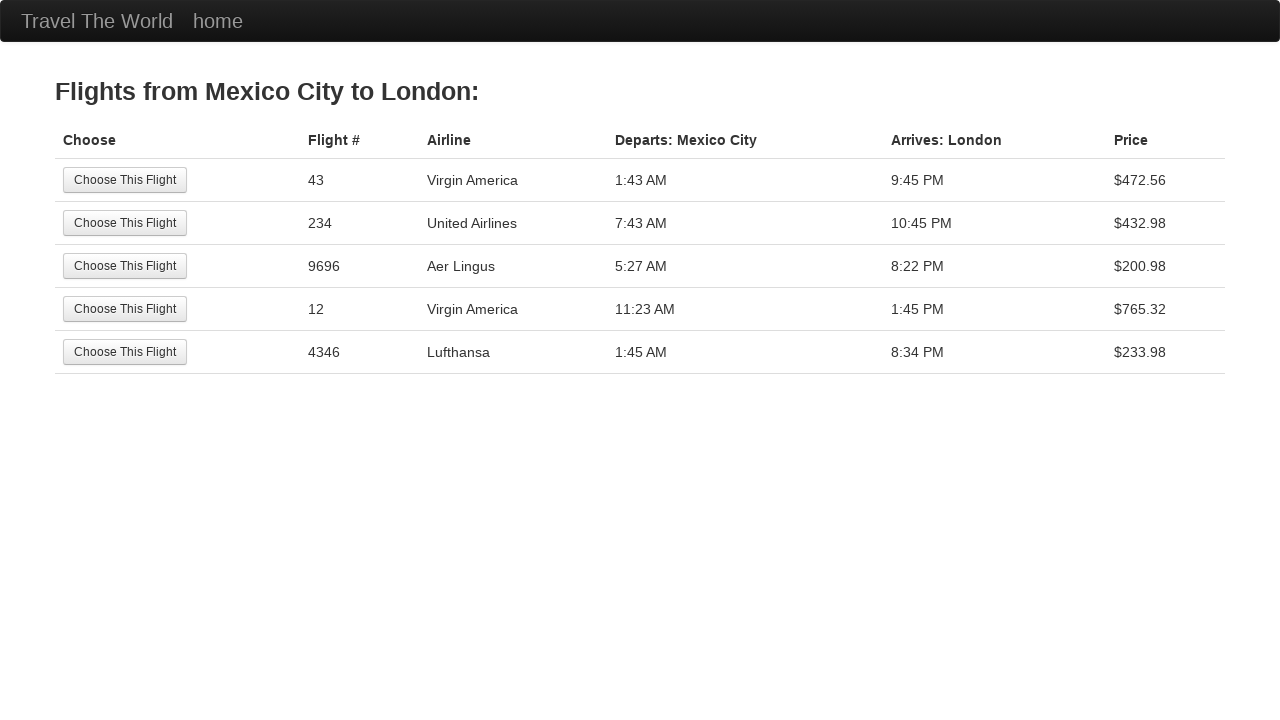

Selected a flight from the results table at (125, 309) on xpath=/html/body/div[2]/table/tbody/tr[4]/td[1]/input
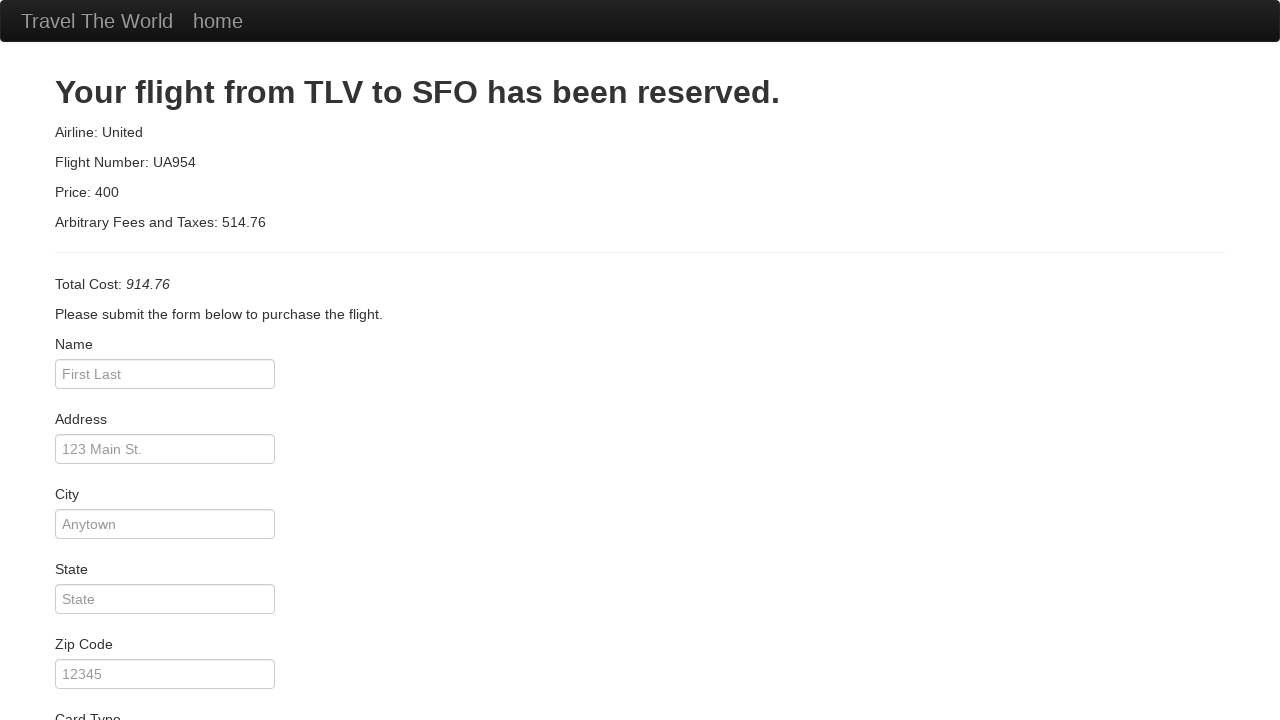

Filled passenger name with 'Meenu' on #inputName
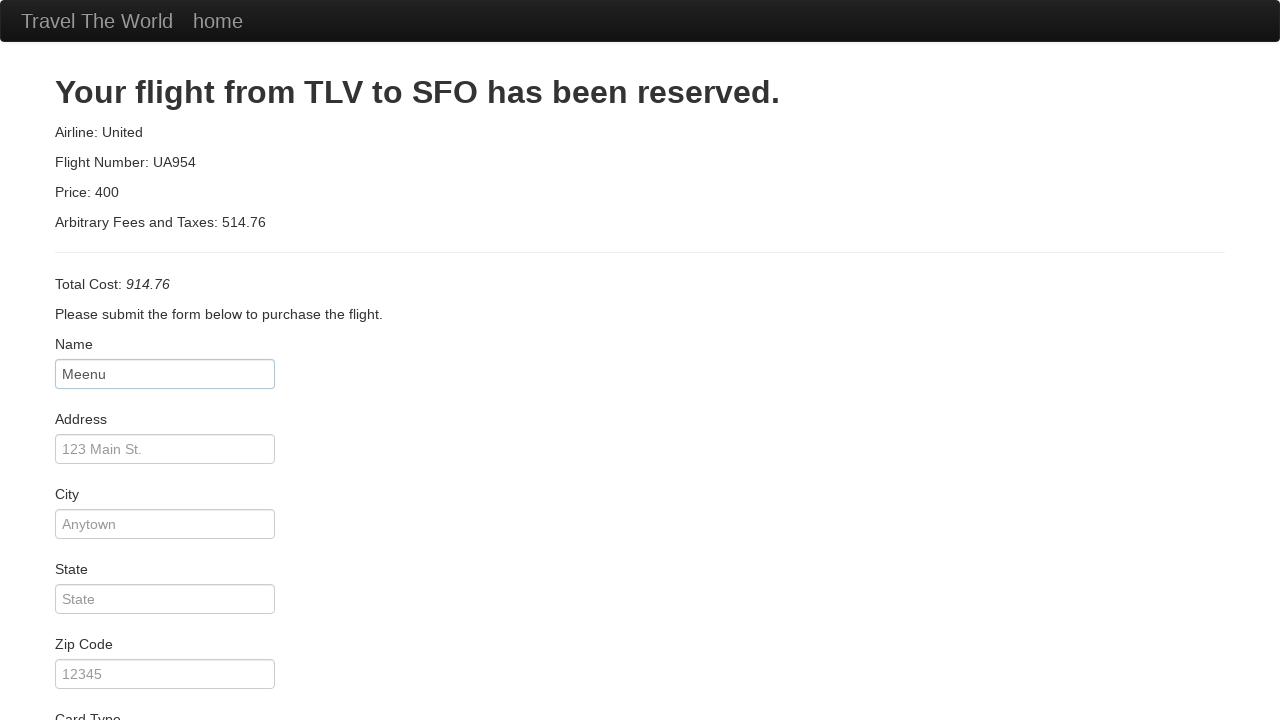

Filled address with 'Mexico' on #address
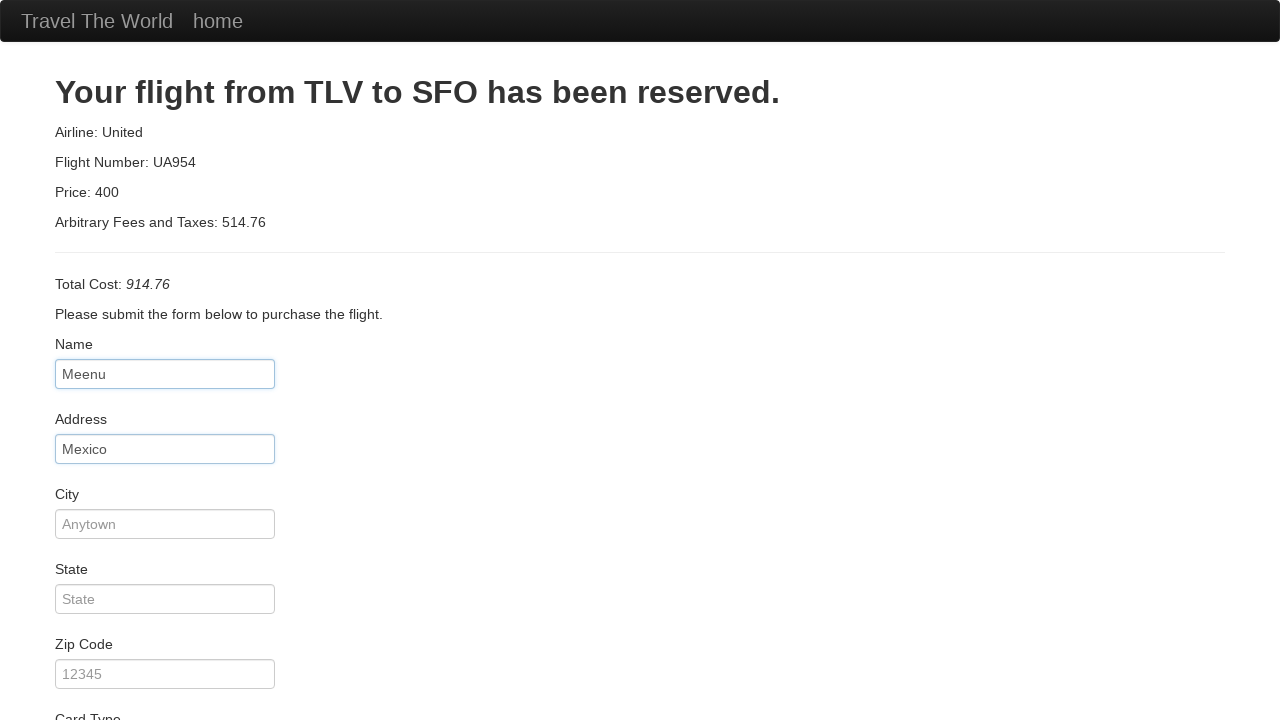

Filled city with 'abc' on #city
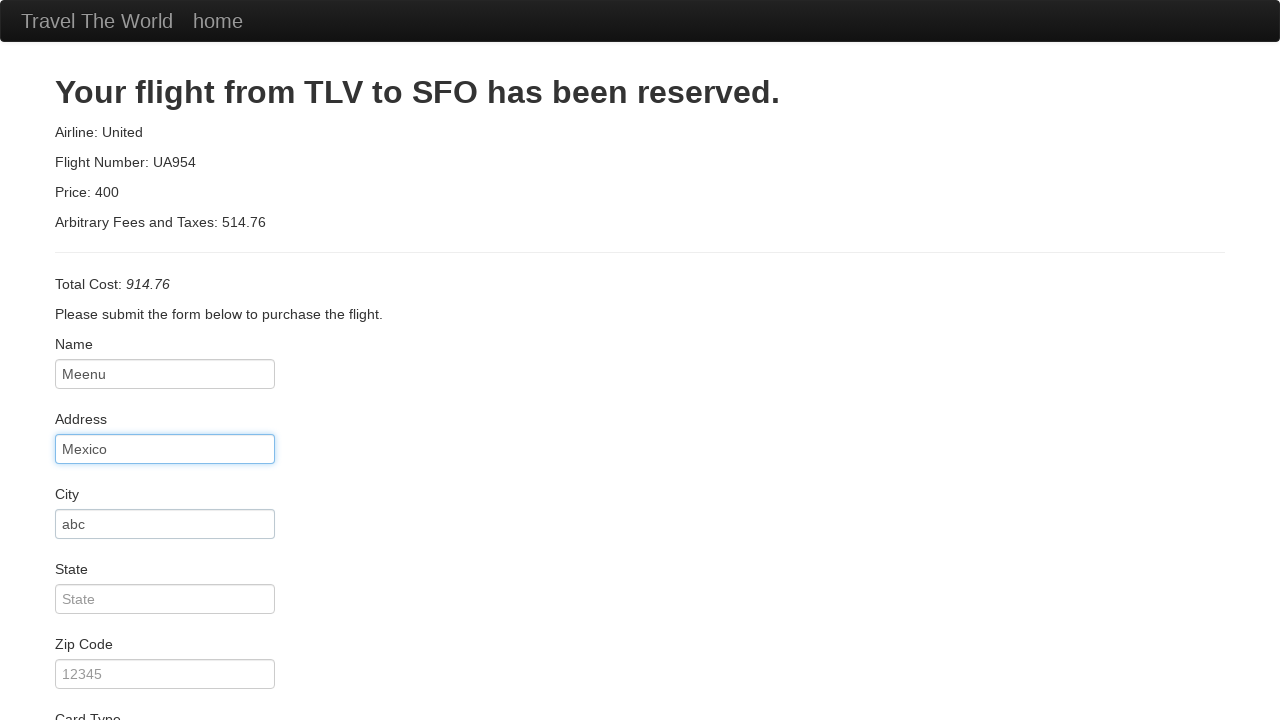

Filled state with 'United States' on #state
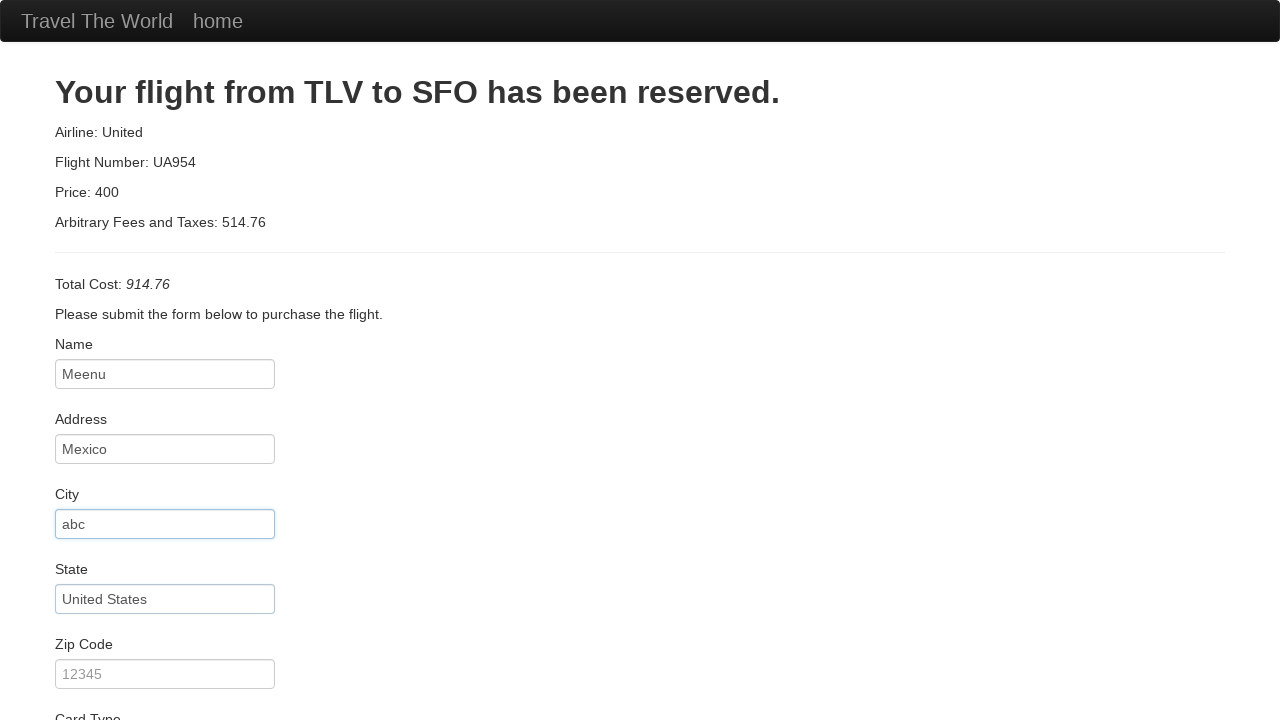

Filled zip code with '10001' on #zipCode
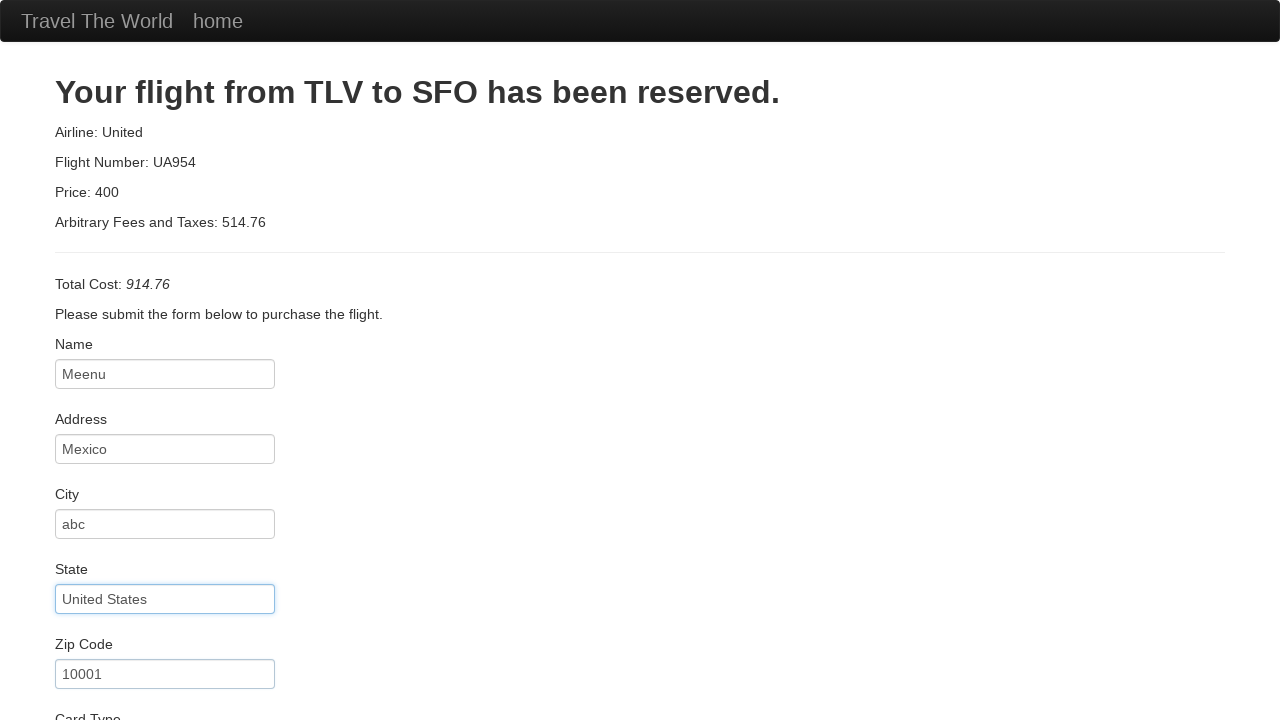

Selected 'amex' as card type on #cardType
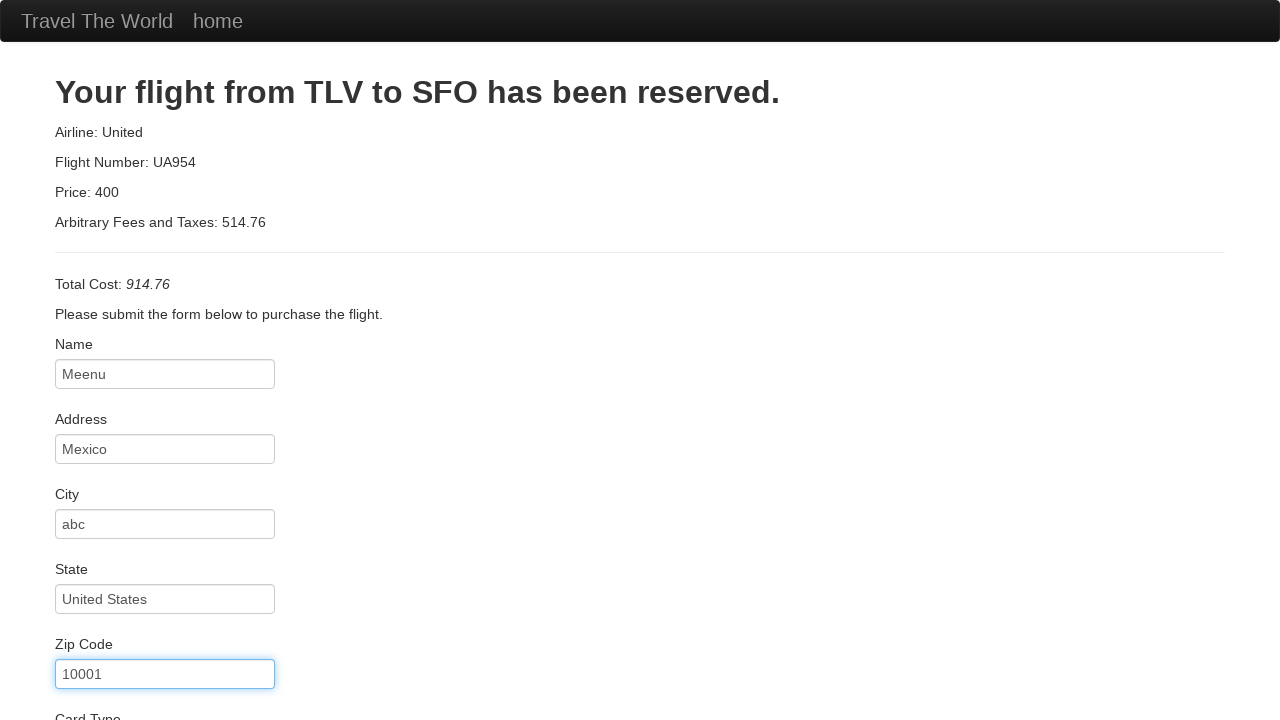

Filled credit card number on #creditCardNumber
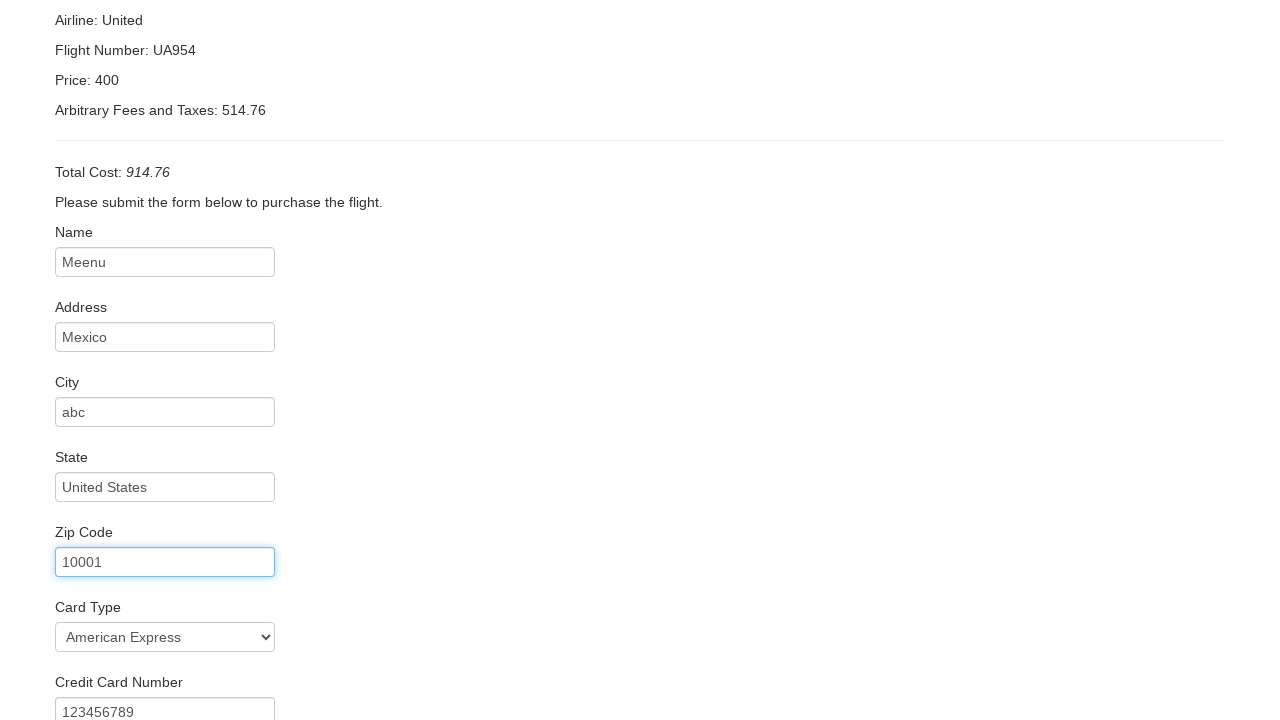

Filled credit card month with '08' on #creditCardMonth
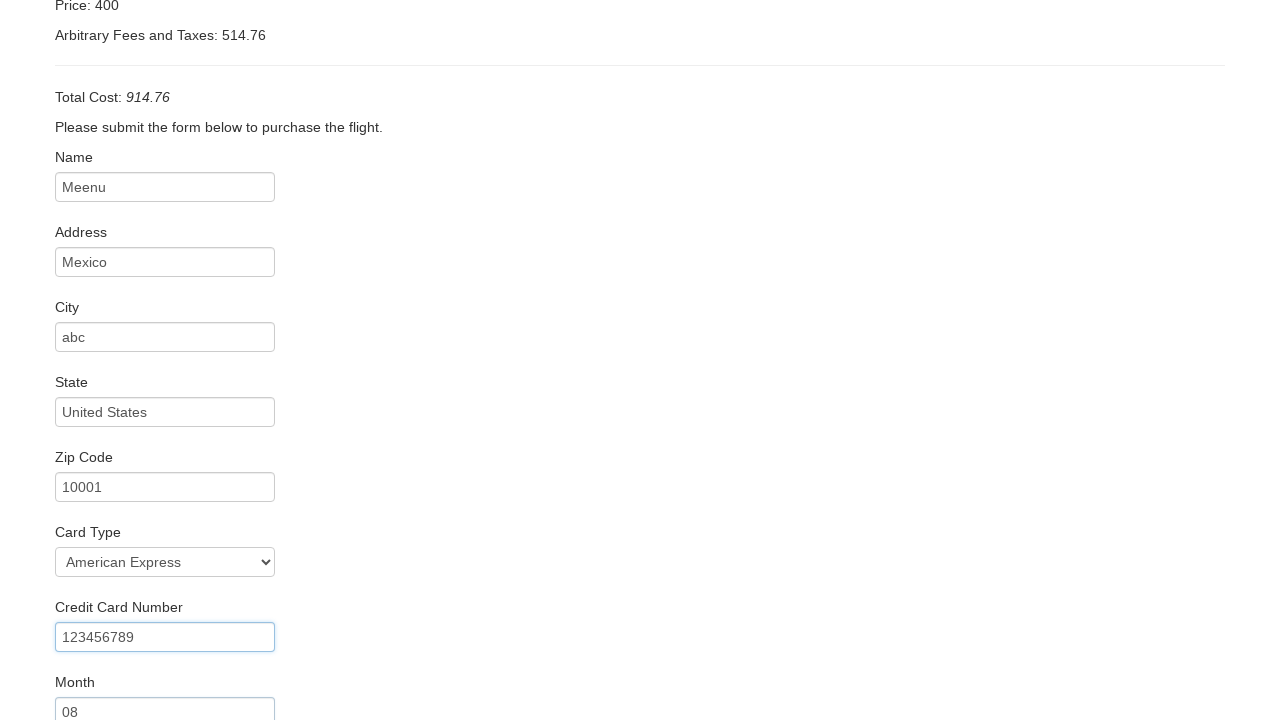

Filled credit card year with '2024' on #creditCardYear
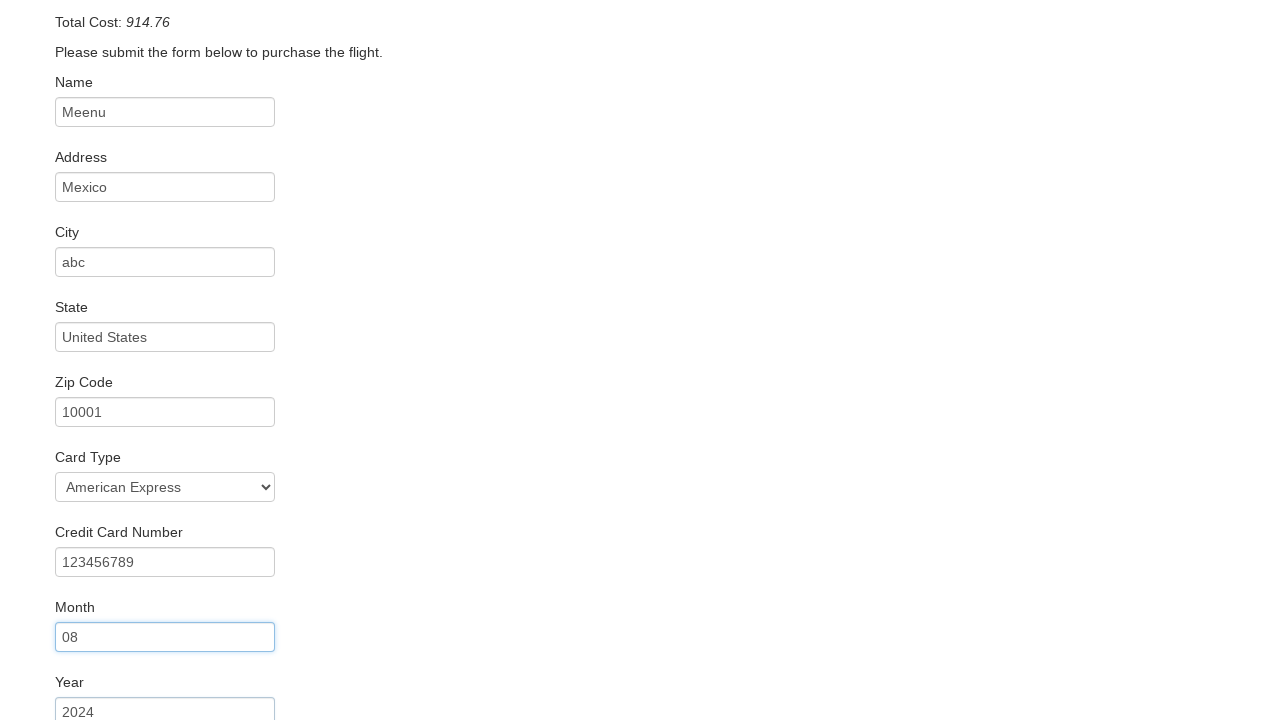

Filled name on card with 'Meenu' on #nameOnCard
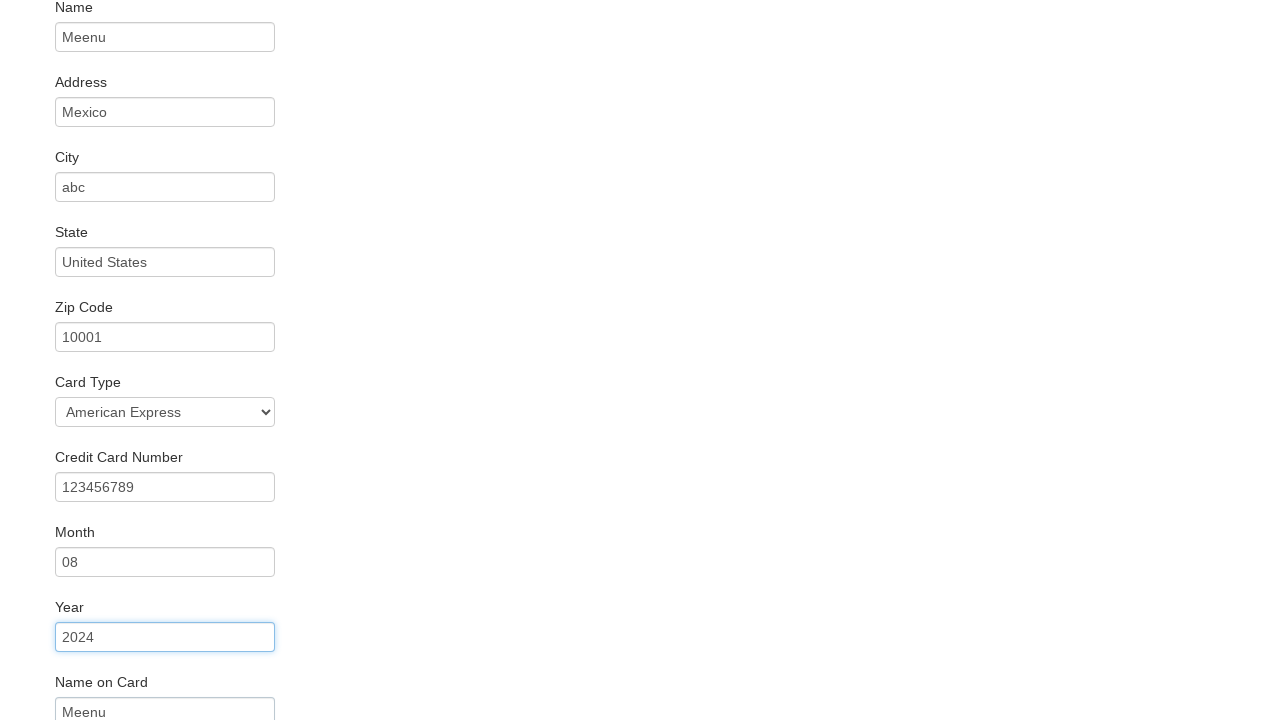

Clicked 'Purchase Flight' button to complete booking at (118, 685) on xpath=/html/body/div[2]/form/div[11]/div/input
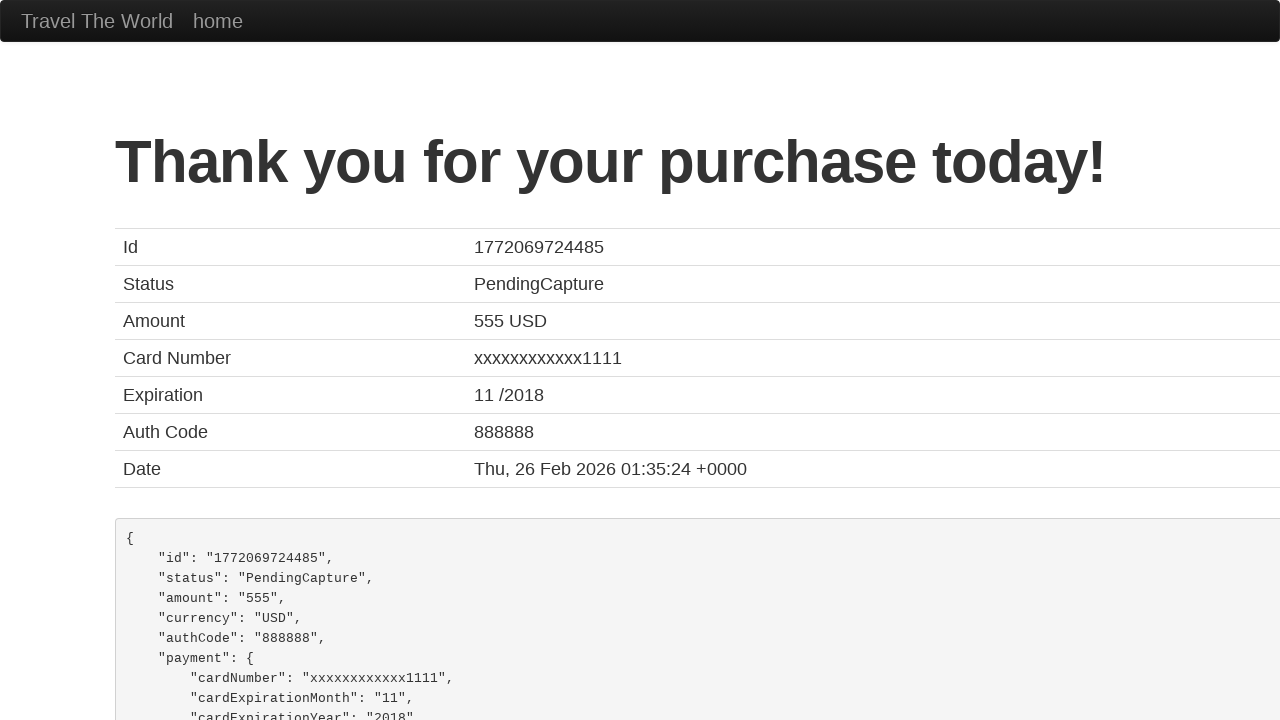

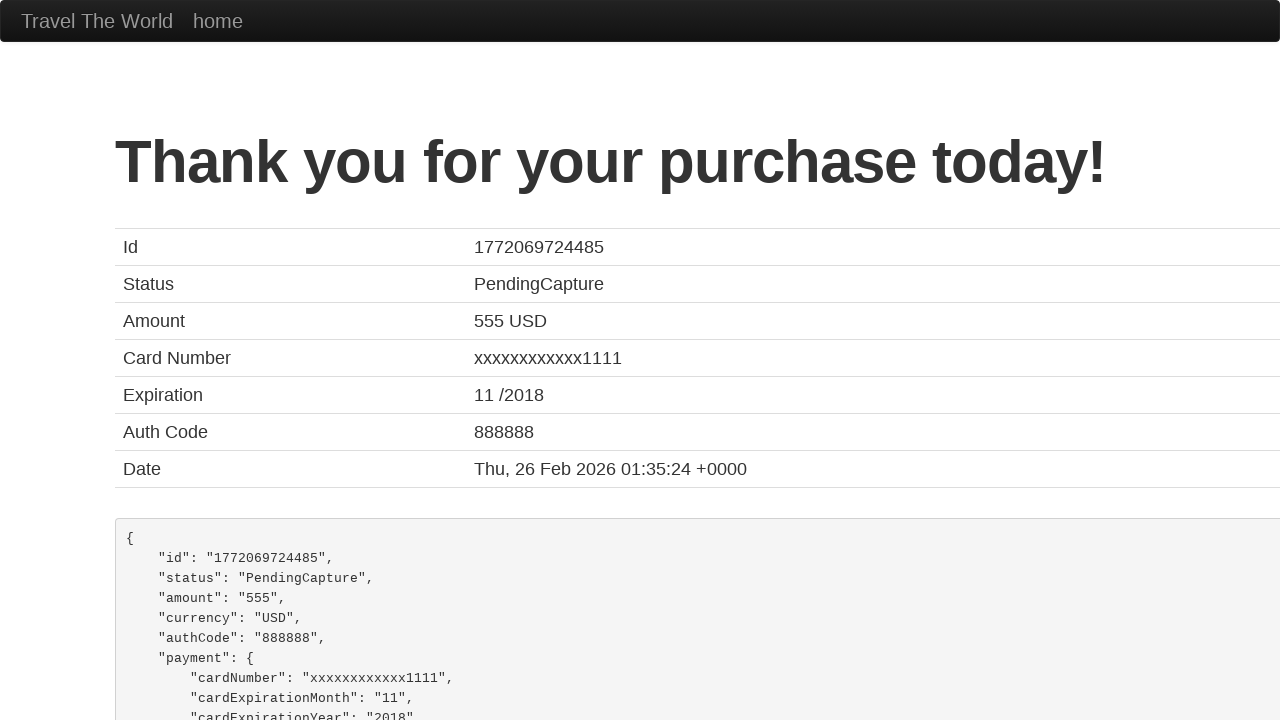